Tests un-marking todo items as complete by unchecking their toggle boxes

Starting URL: https://demo.playwright.dev/todomvc

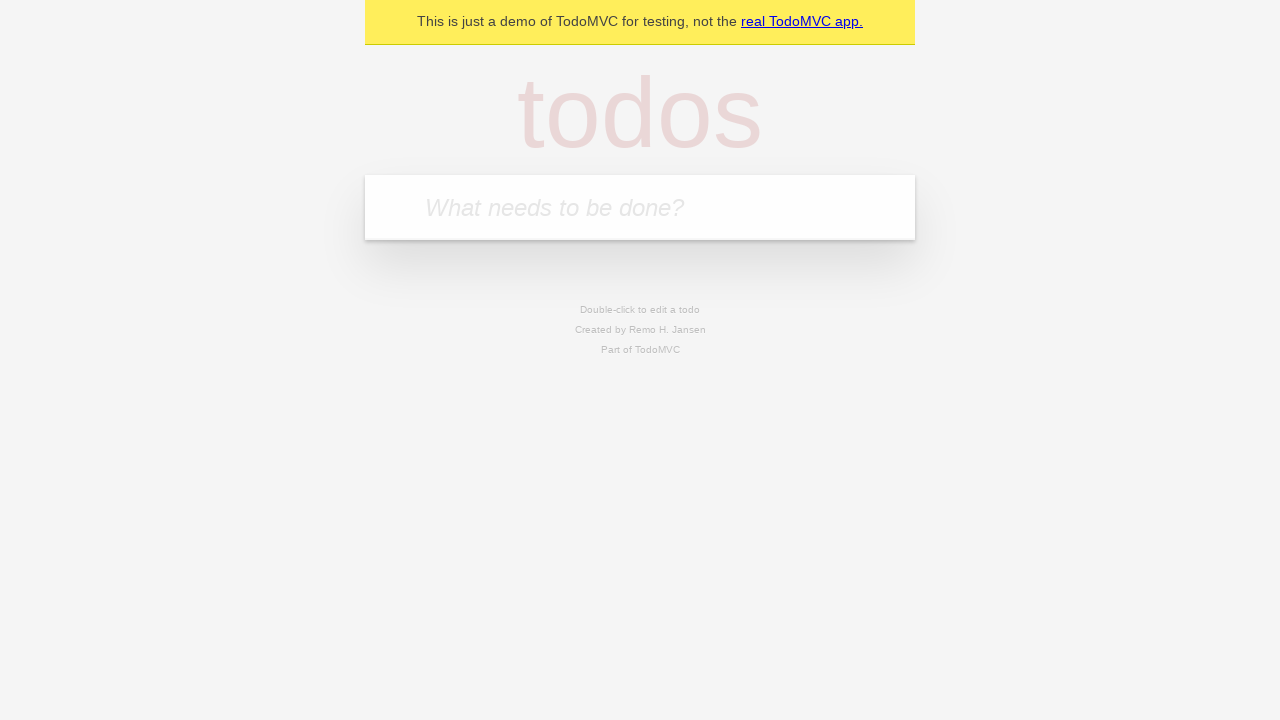

Filled todo input with 'buy some cheese' on internal:attr=[placeholder="What needs to be done?"i]
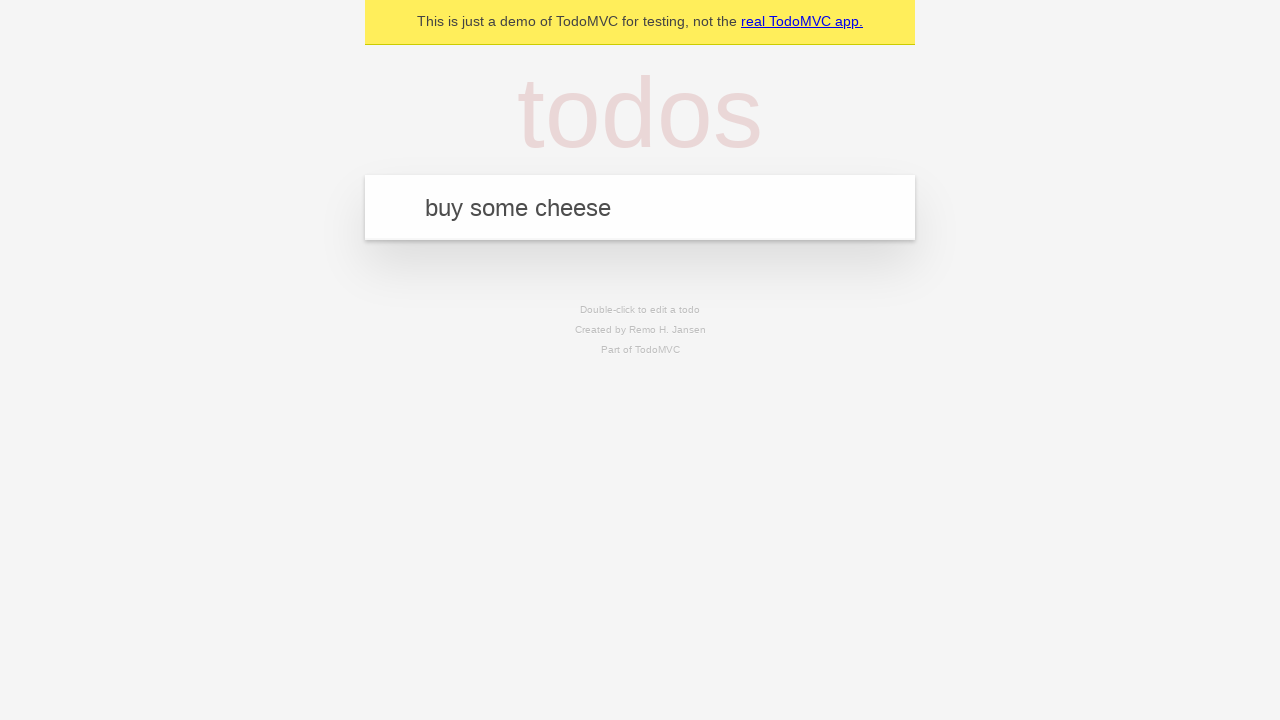

Pressed Enter to add first todo item on internal:attr=[placeholder="What needs to be done?"i]
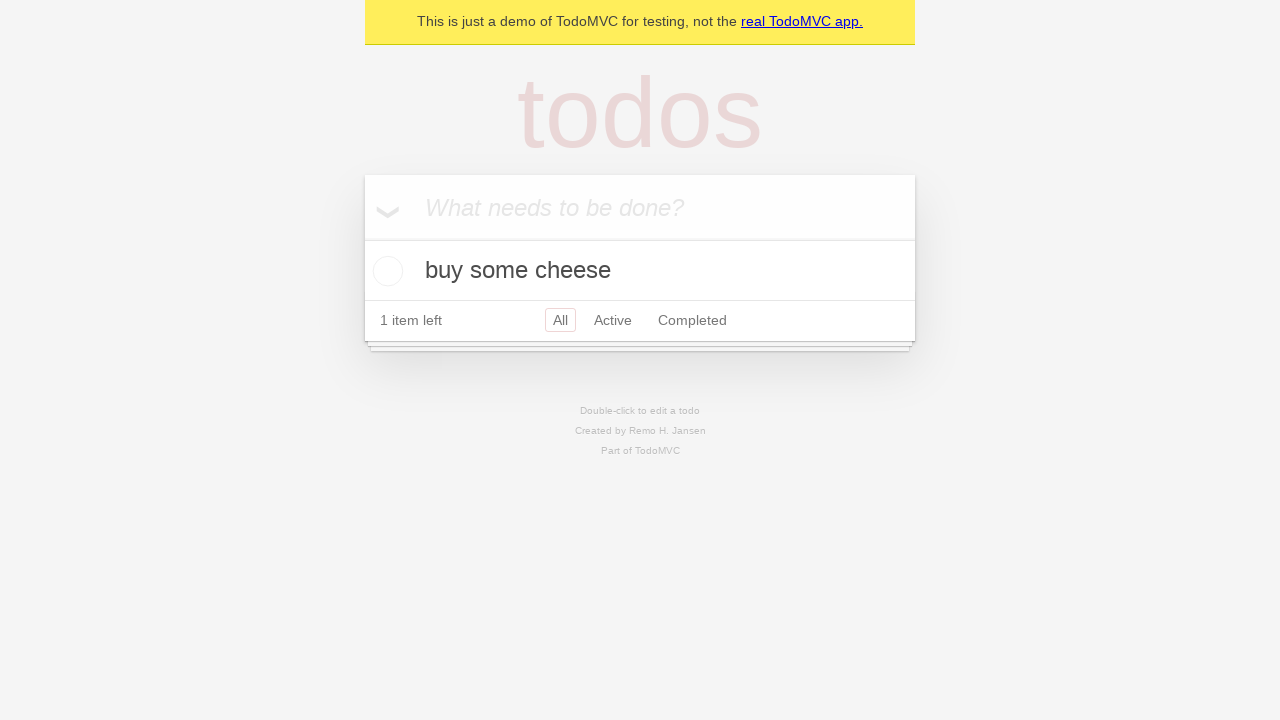

Filled todo input with 'feed the cat' on internal:attr=[placeholder="What needs to be done?"i]
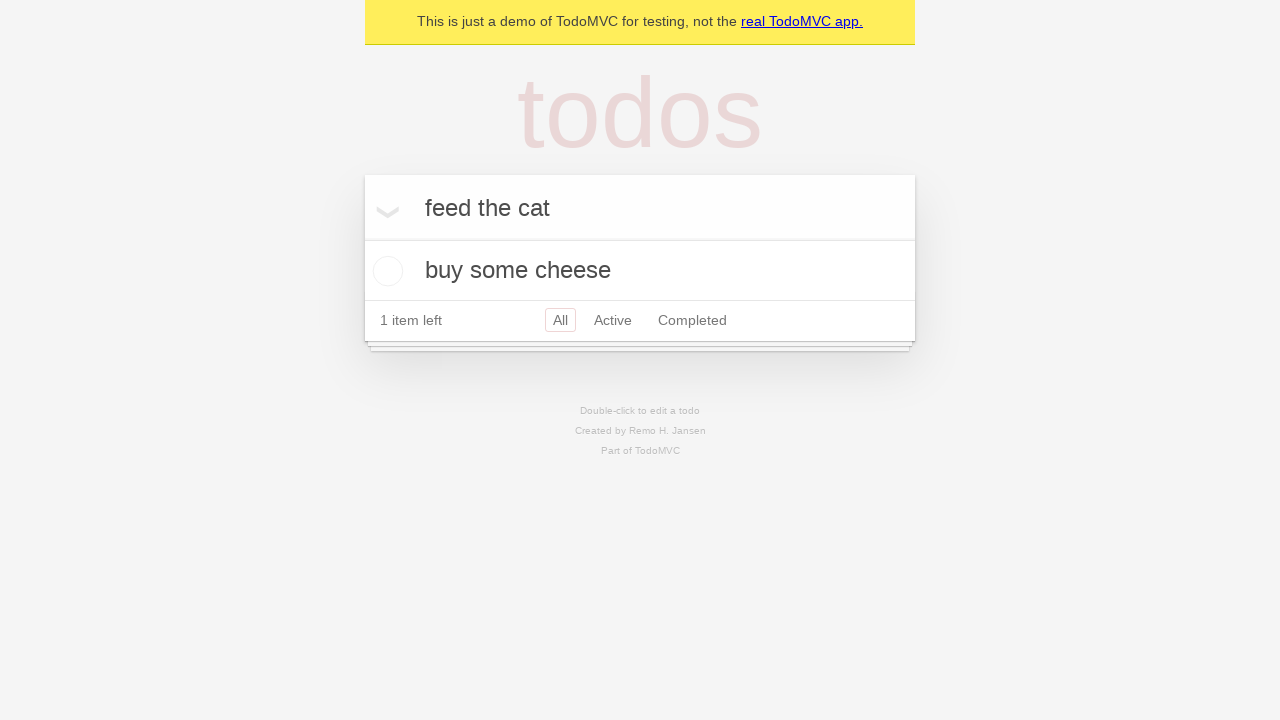

Pressed Enter to add second todo item on internal:attr=[placeholder="What needs to be done?"i]
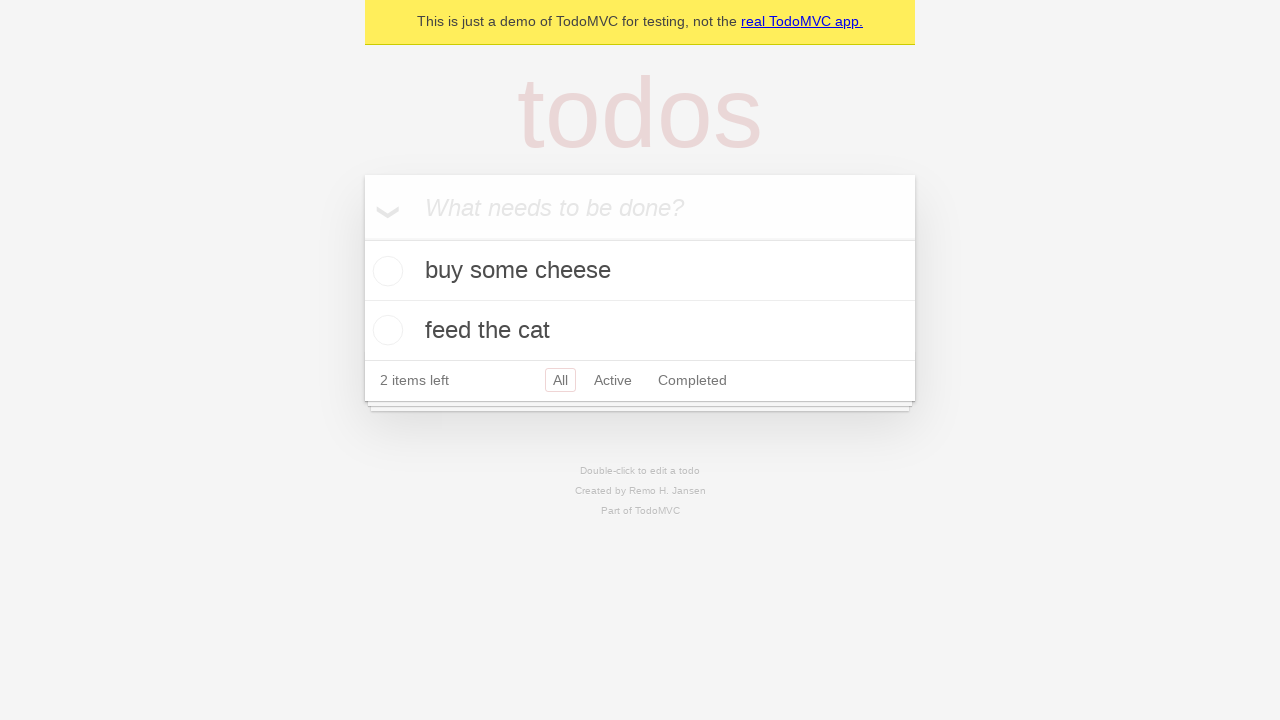

Checked toggle box for first todo item to mark it complete at (385, 271) on .todo-list li >> nth=0 >> .toggle
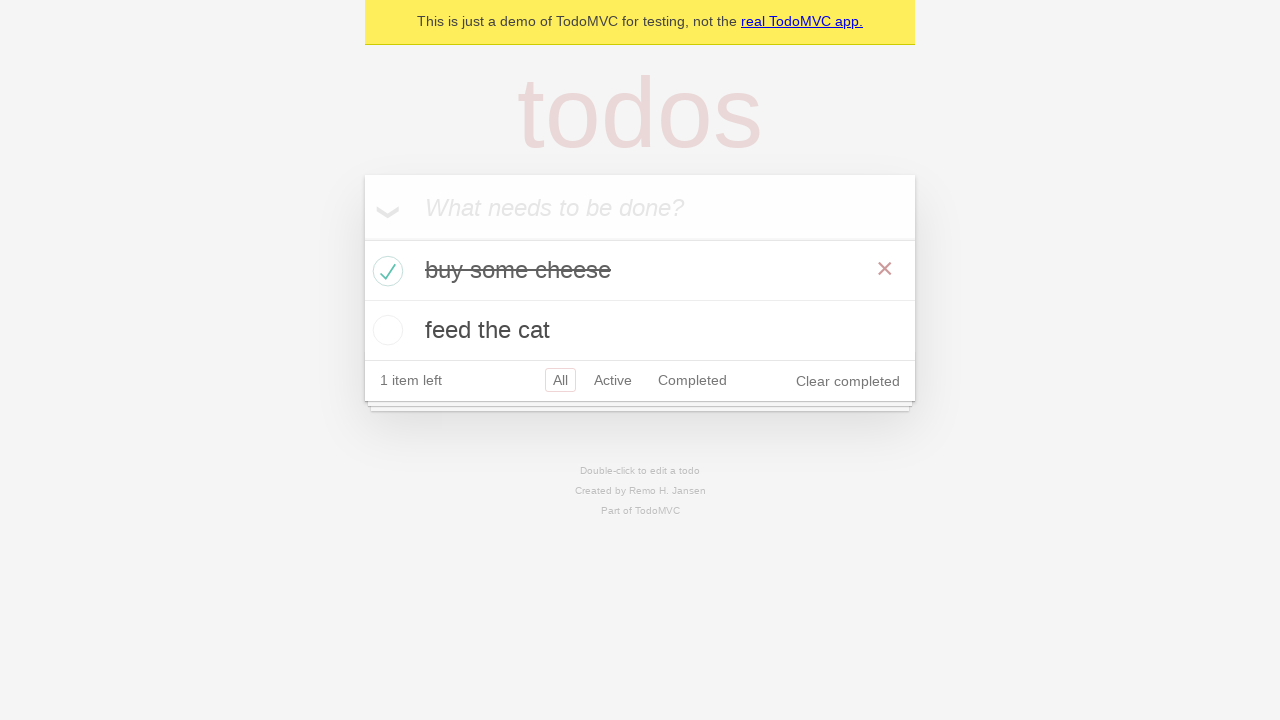

Unchecked toggle box for first todo item to mark it incomplete at (385, 271) on .todo-list li >> nth=0 >> .toggle
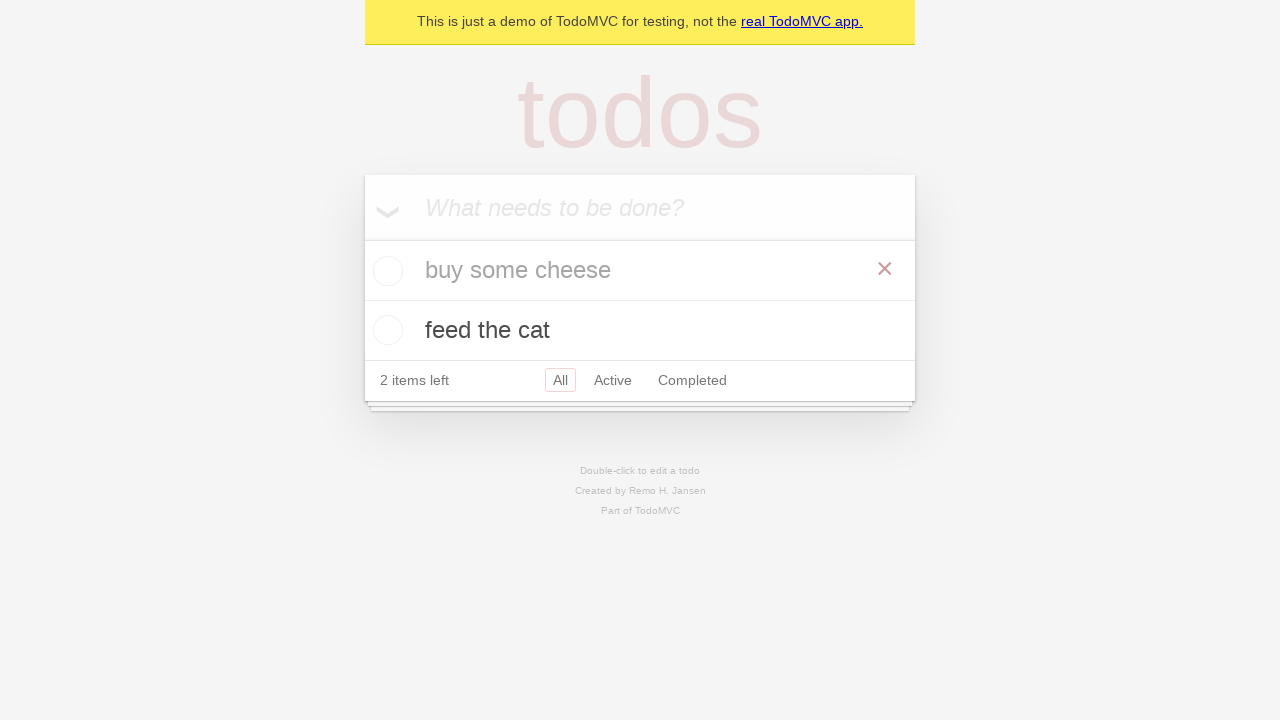

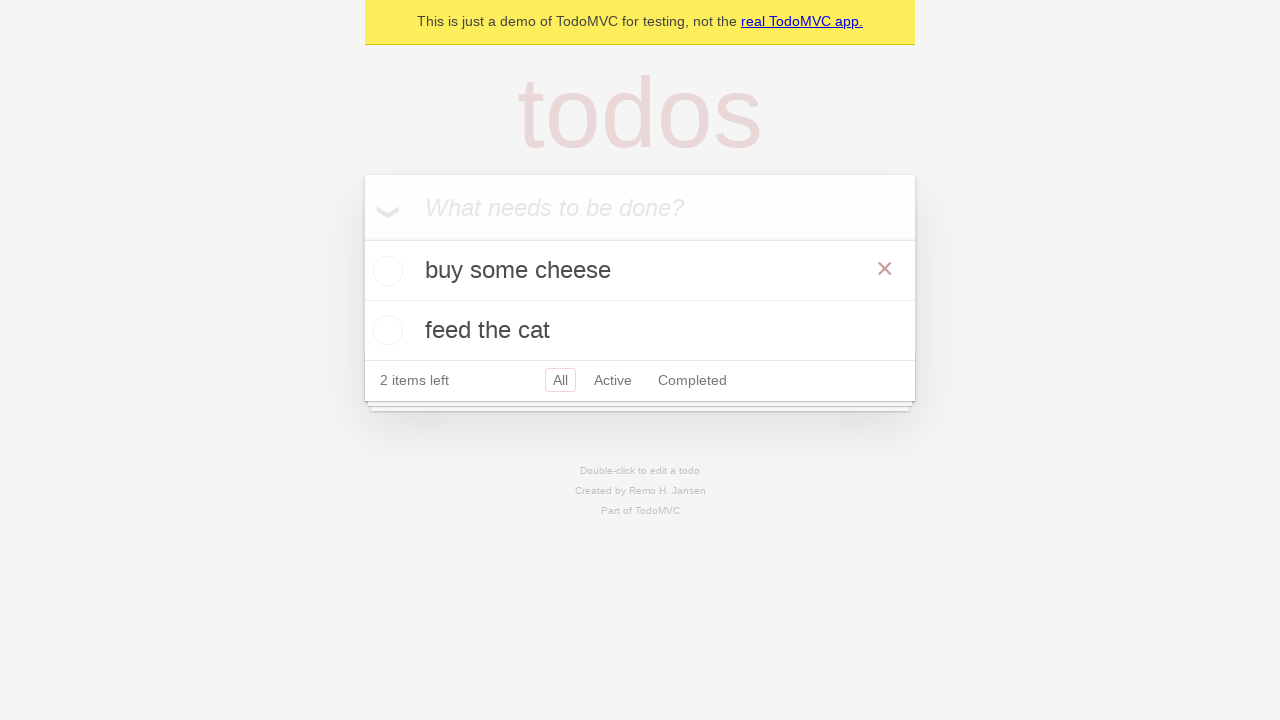